Tests dynamic content by capturing text and image sources, clicking a link to load static content, and verifying content has changed.

Starting URL: https://the-internet.herokuapp.com/dynamic_content

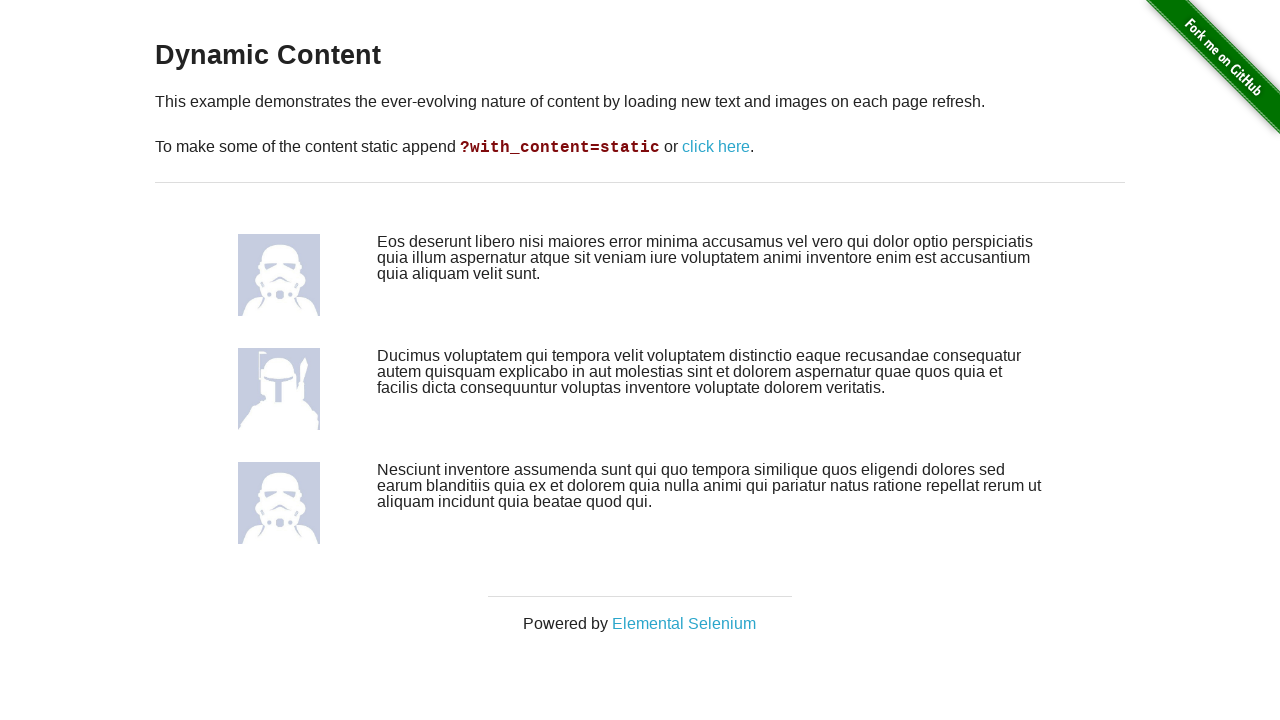

Waited for dynamic content container to load
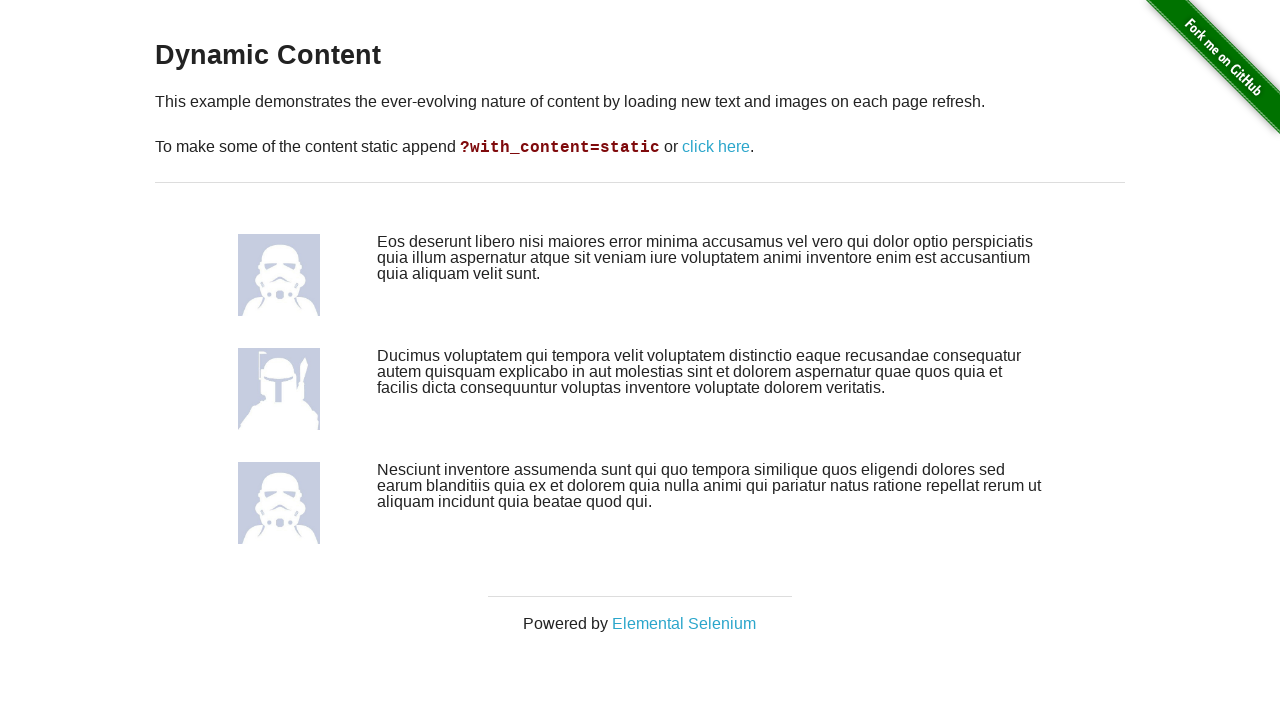

Captured initial dynamic content text
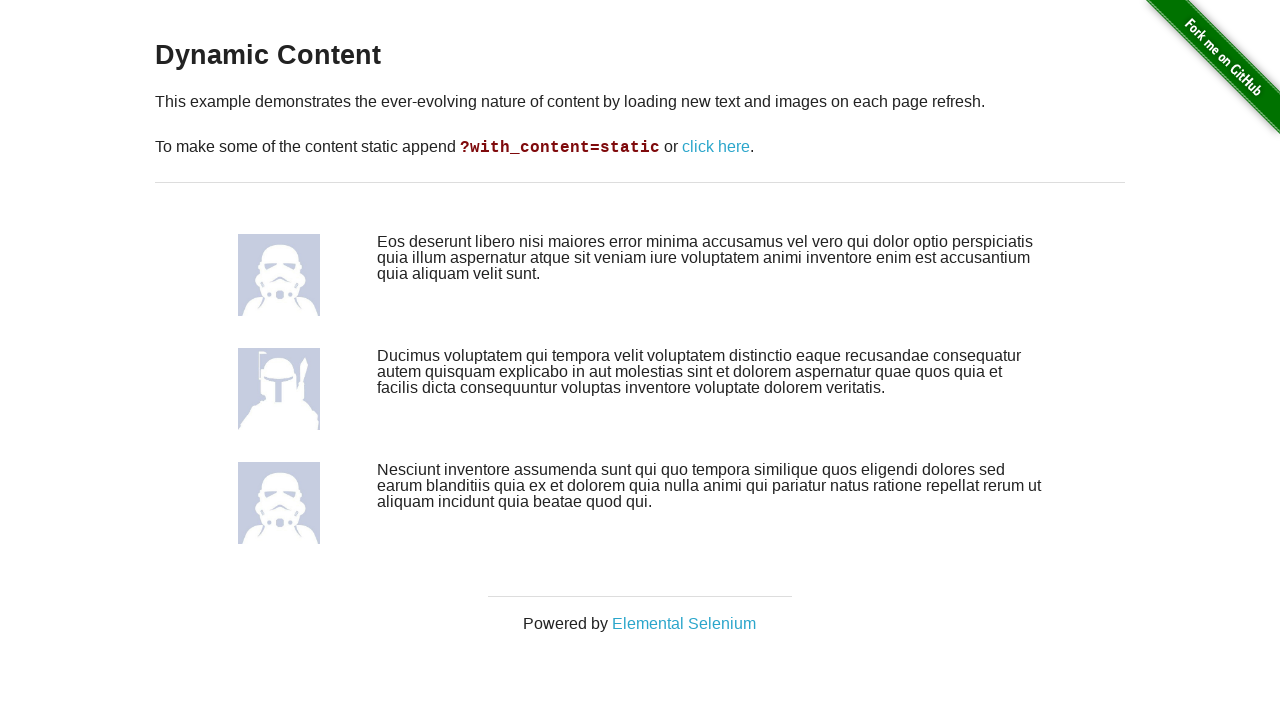

Clicked link to load static content at (716, 147) on a[href*='static']
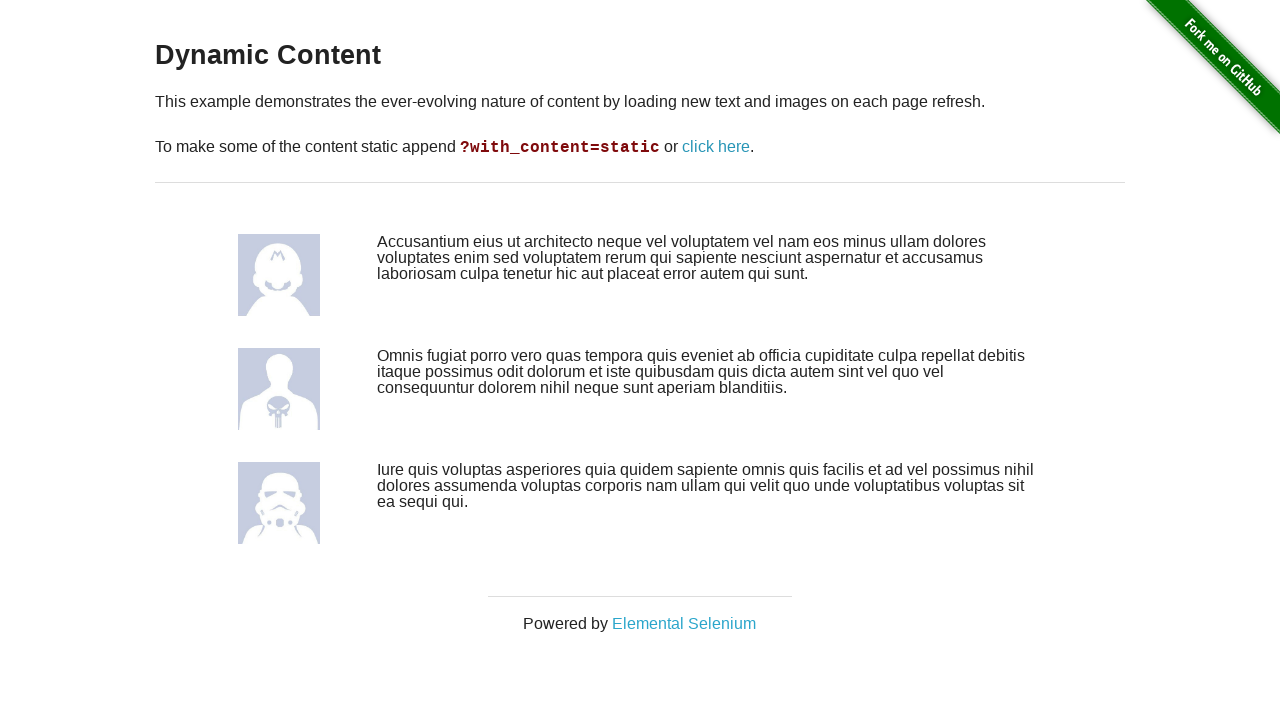

Waited for content container to reload after clicking static link
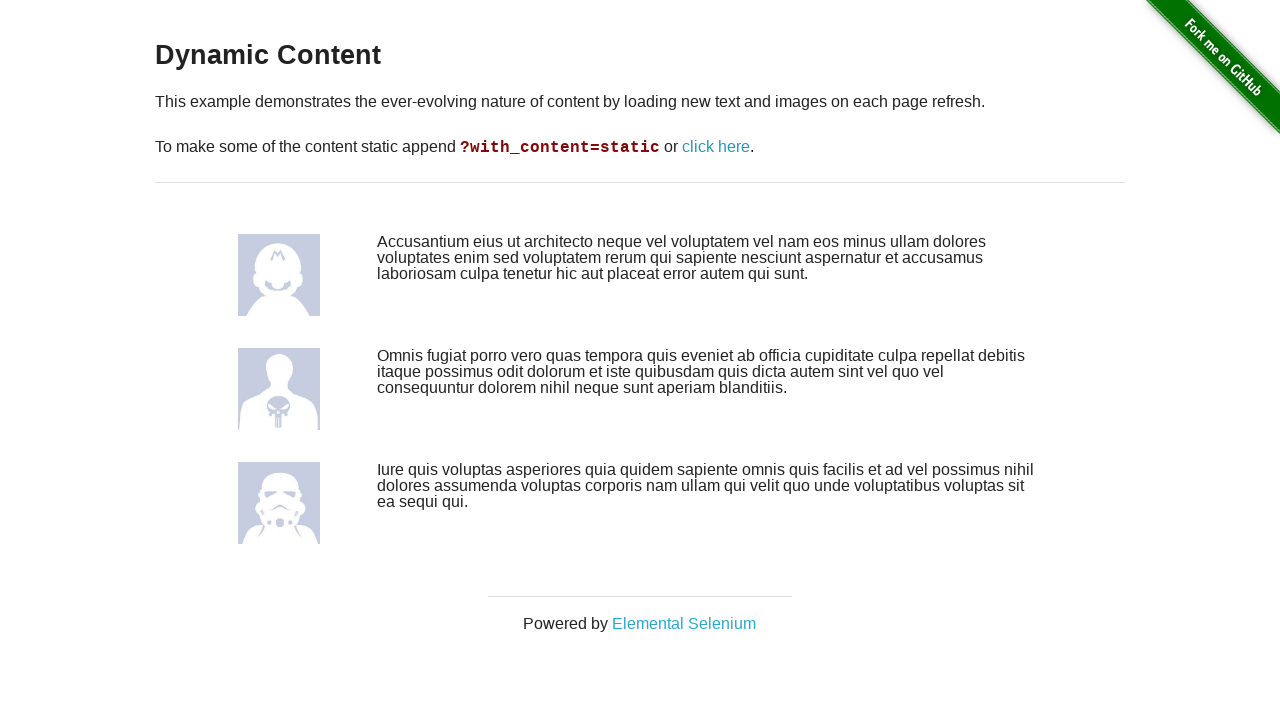

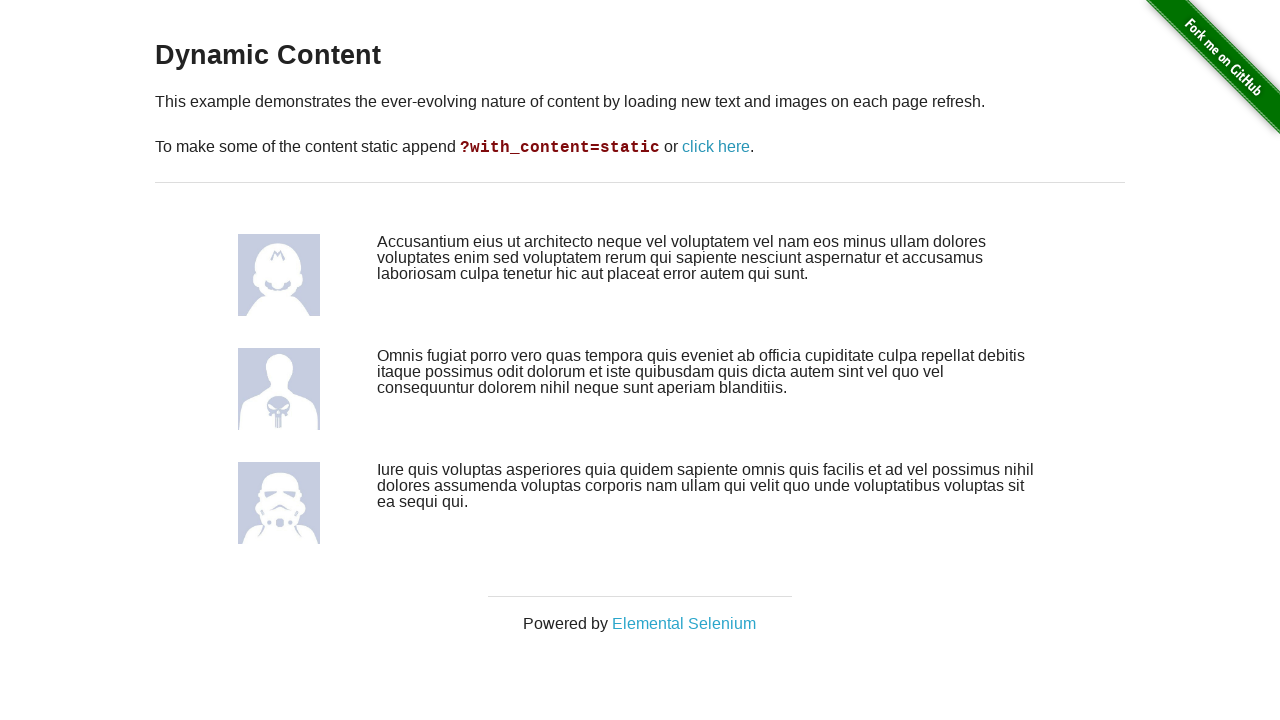